Tests basic addition on the calculator by clicking 1 + 7 and verifying the result is 8

Starting URL: https://igorsmasc.github.io/calculadora_atividade_selenium/

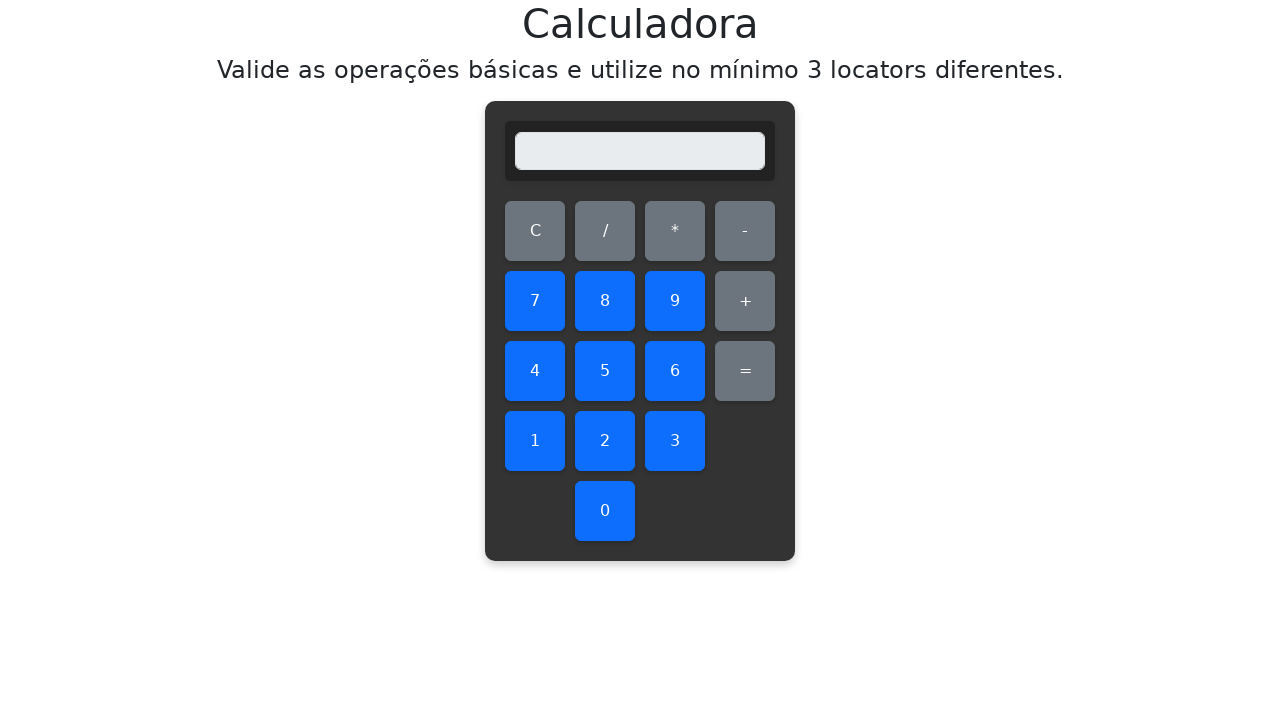

Navigated to calculator application
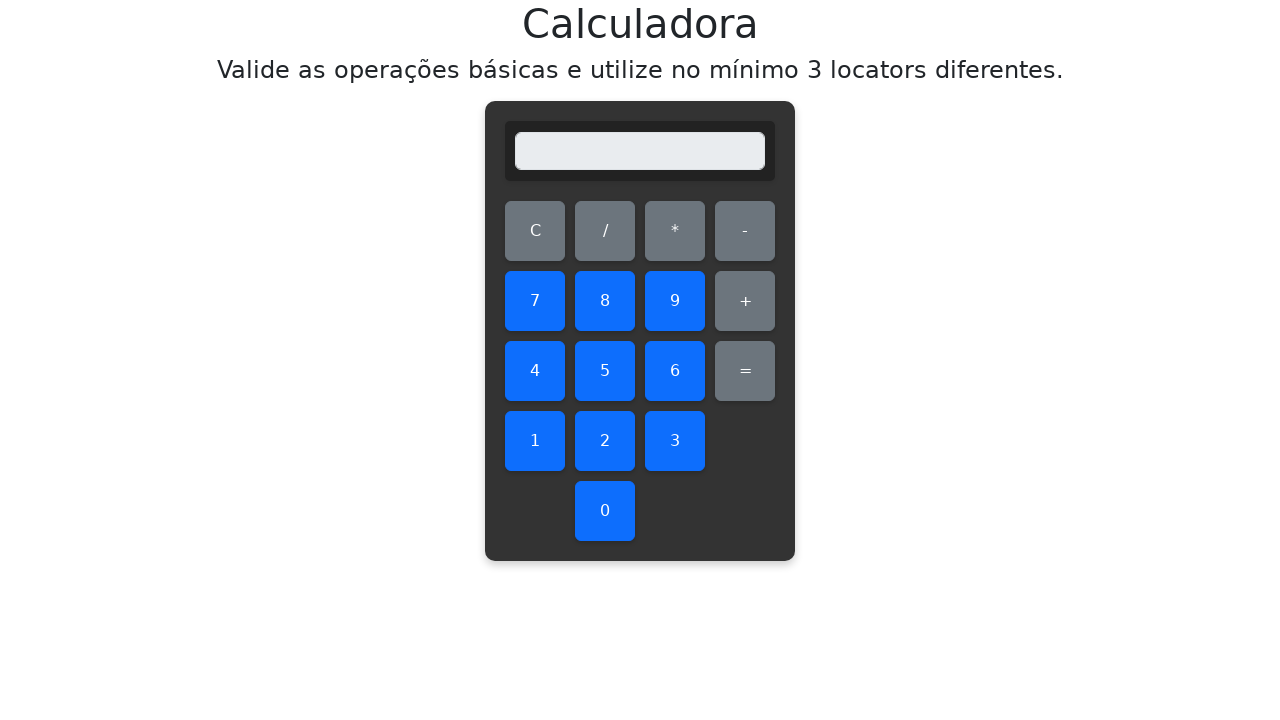

Clicked digit 1 at (535, 441) on #one
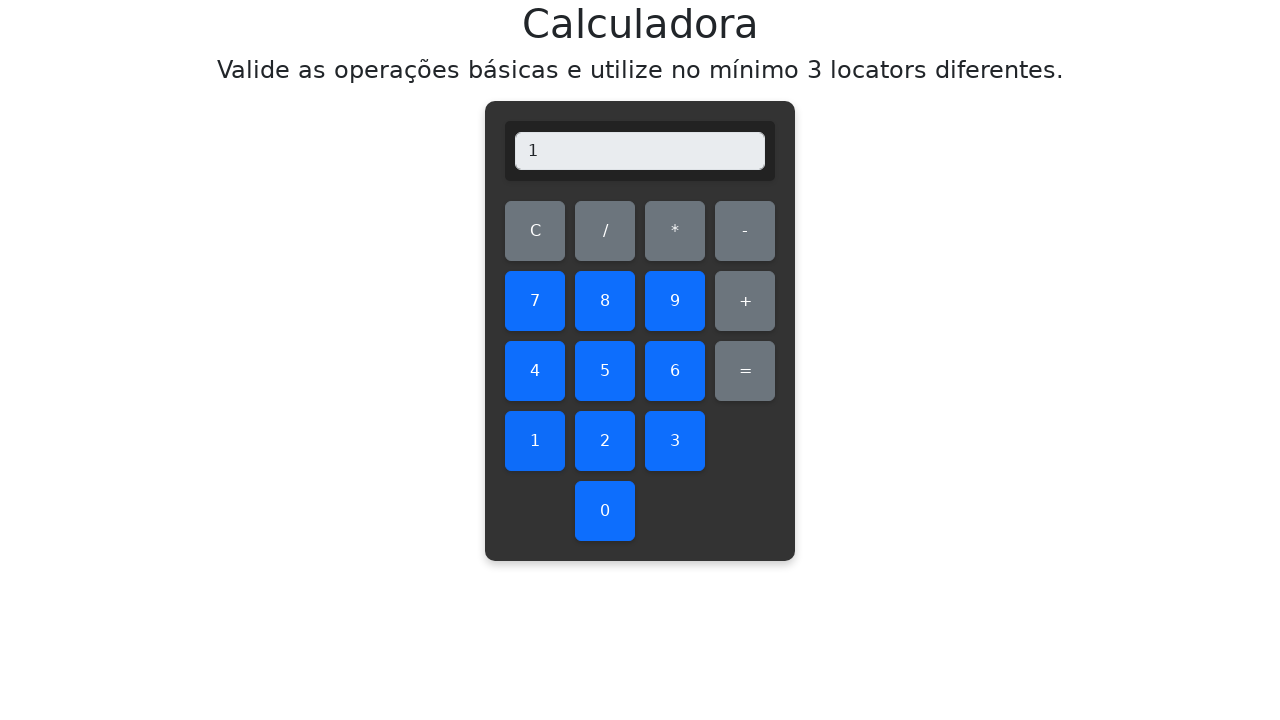

Clicked addition operator at (745, 301) on #add
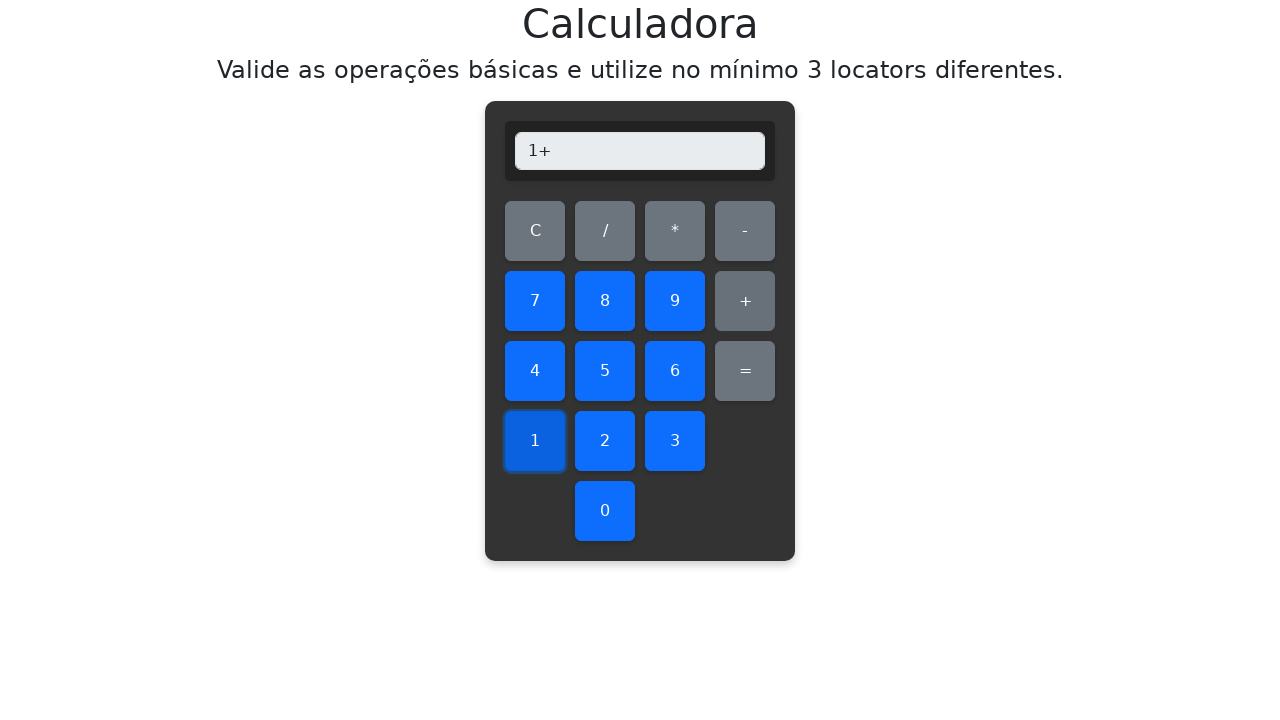

Clicked digit 7 at (535, 301) on #seven
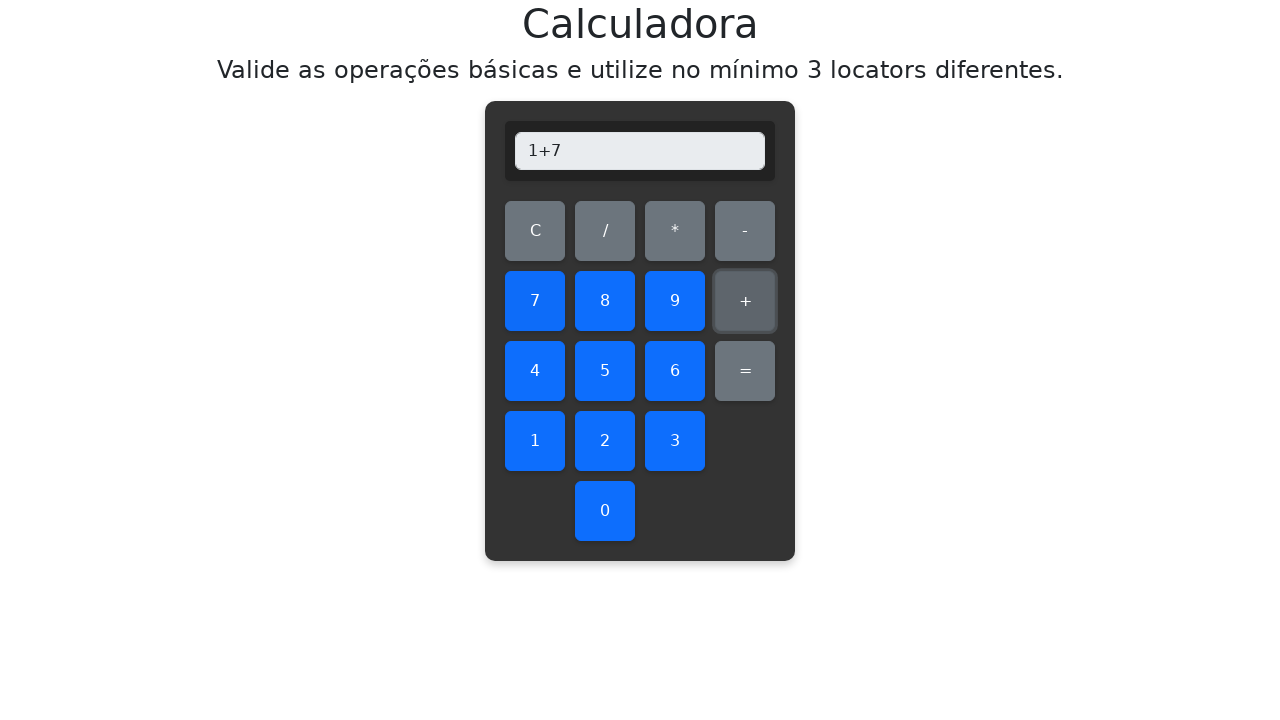

Clicked equals button at (745, 371) on #equals
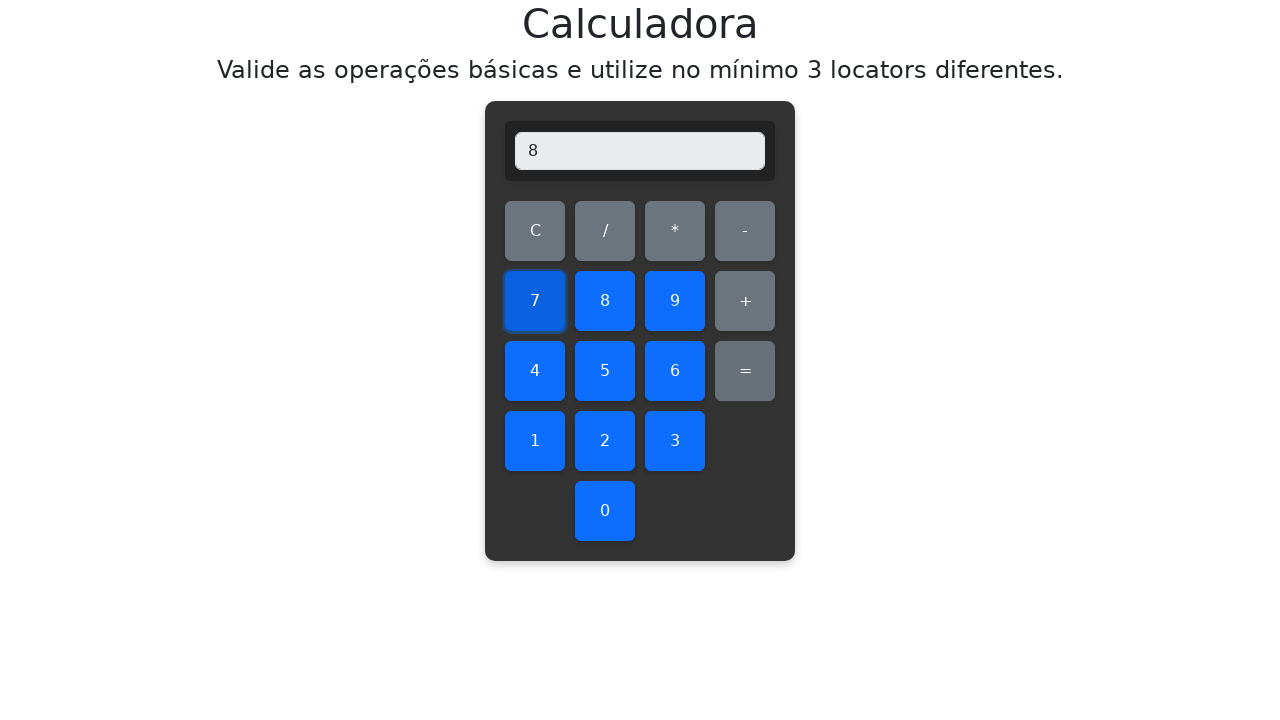

Verified that calculator display shows 8 (1 + 7 = 8)
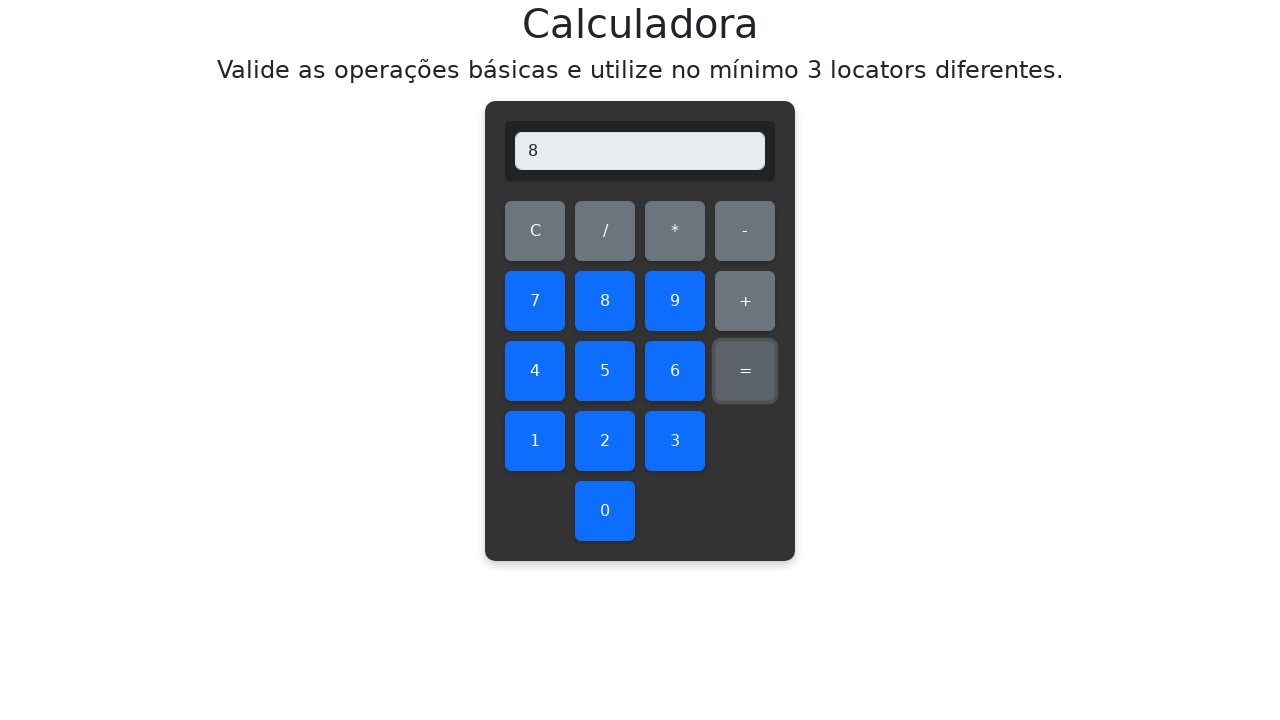

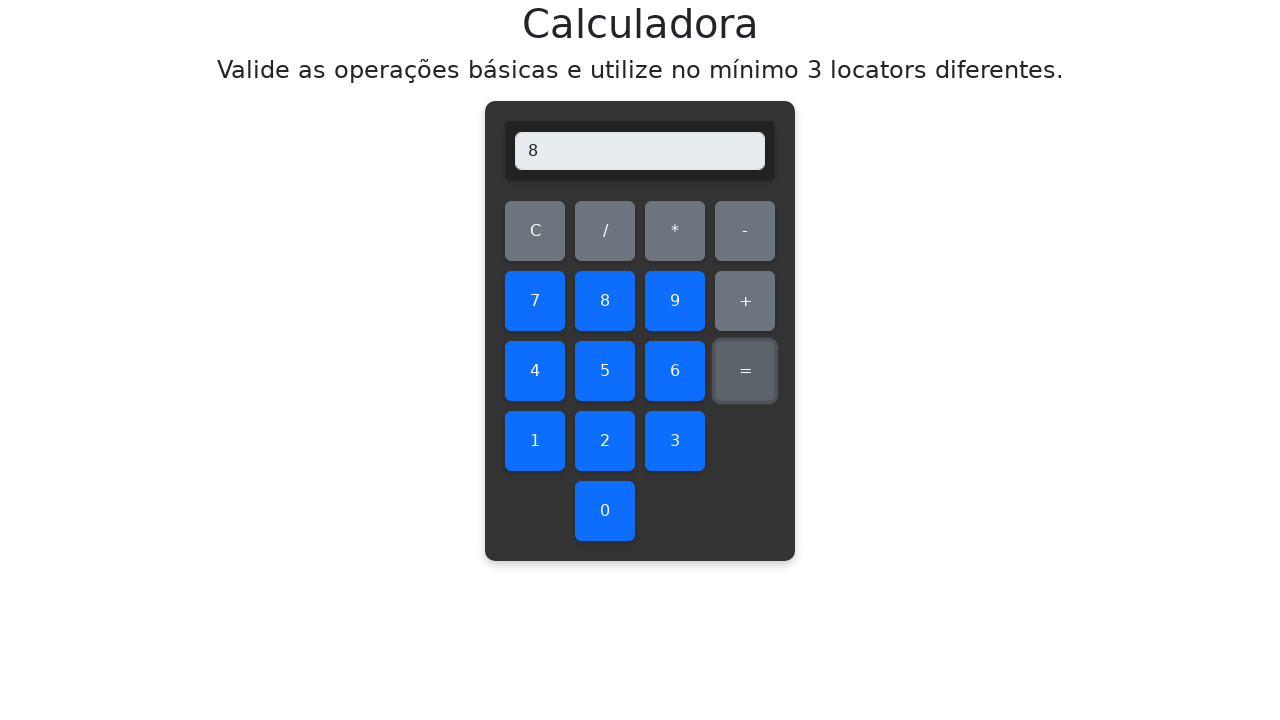